Tests form filling using a variable for the name field and verifies both name and email in the output

Starting URL: https://demoqa.com/text-box

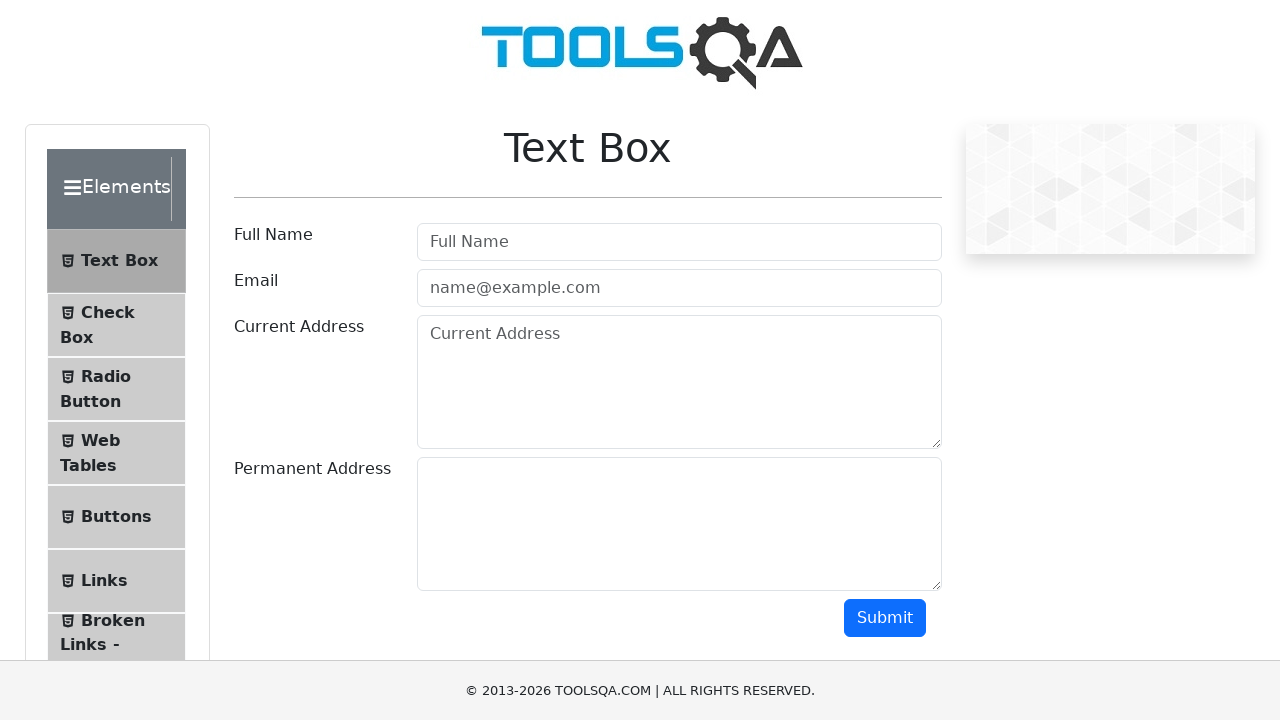

Filled username field with variable name 'alex' on #userName
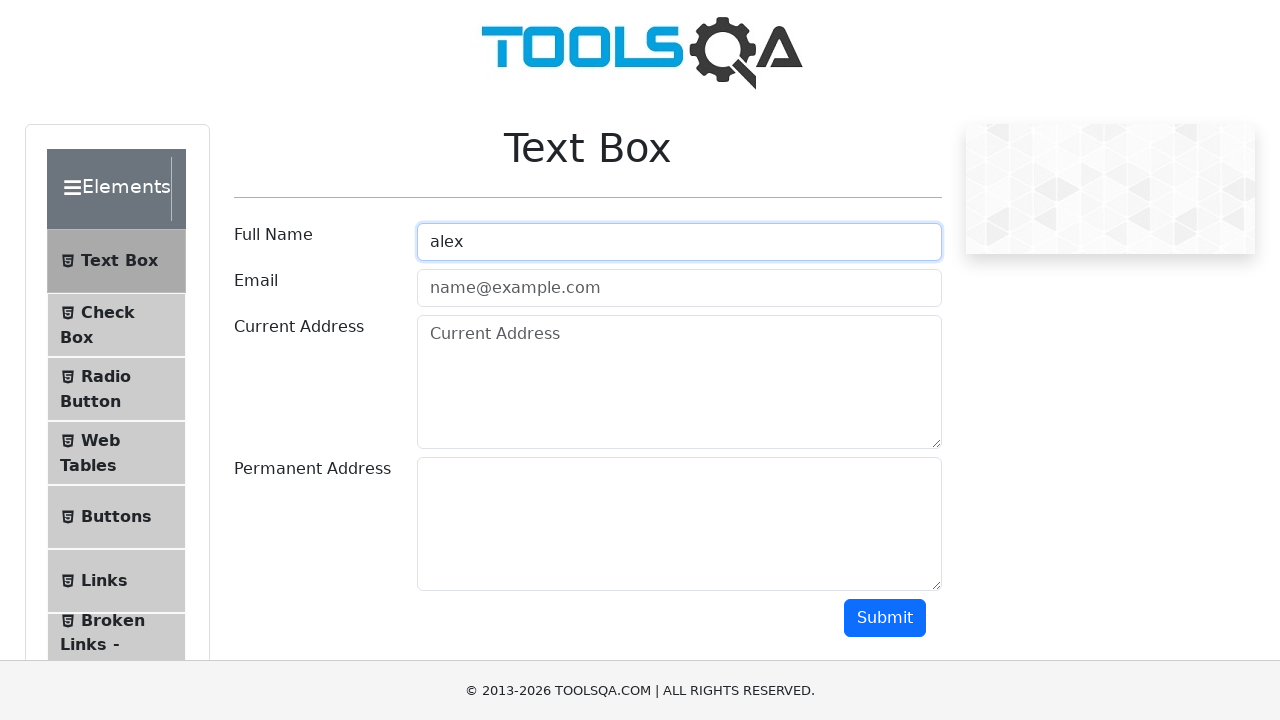

Filled email field with 'aa@aa.aa' on #userEmail
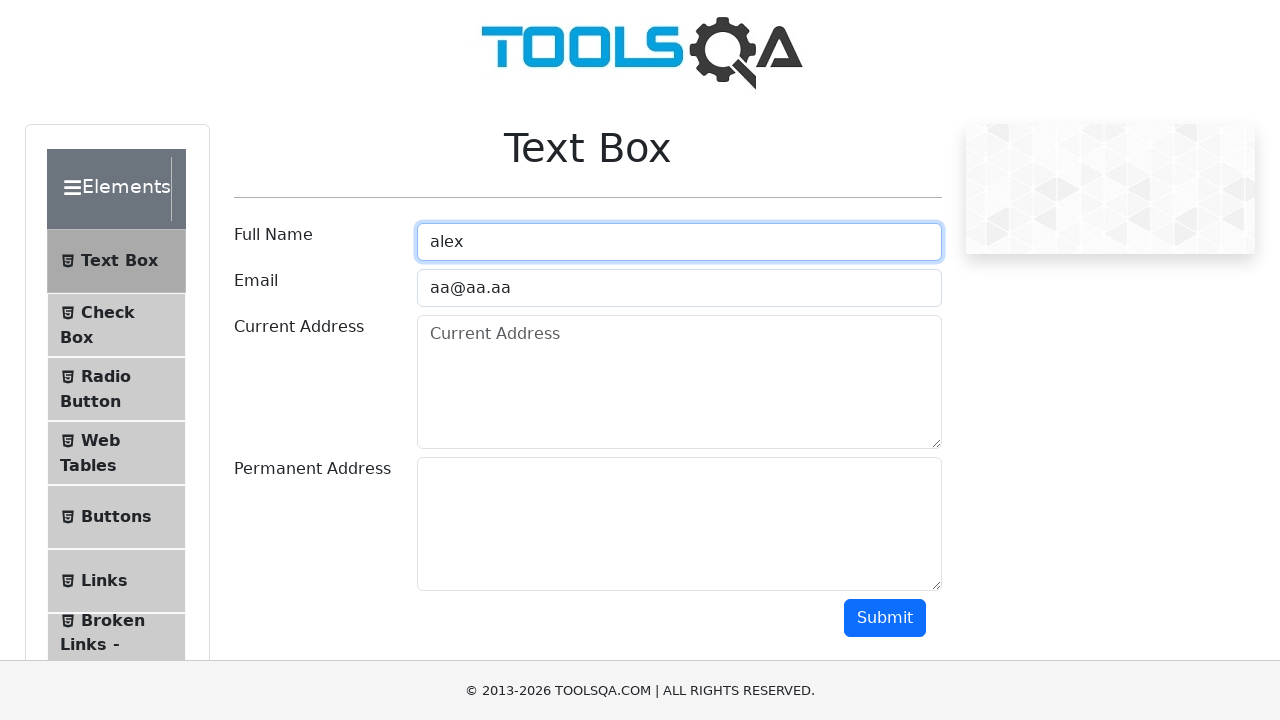

Filled current address field with '1234' on #currentAddress
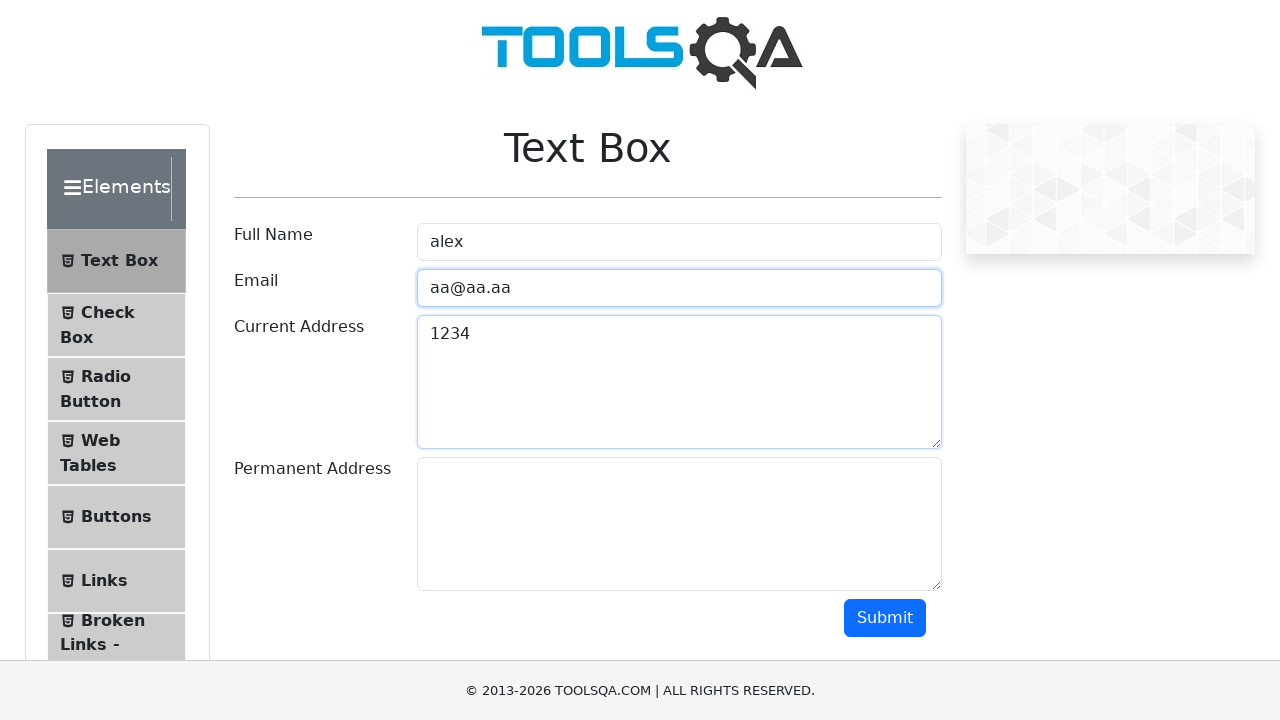

Filled permanent address field with '54321' on #permanentAddress
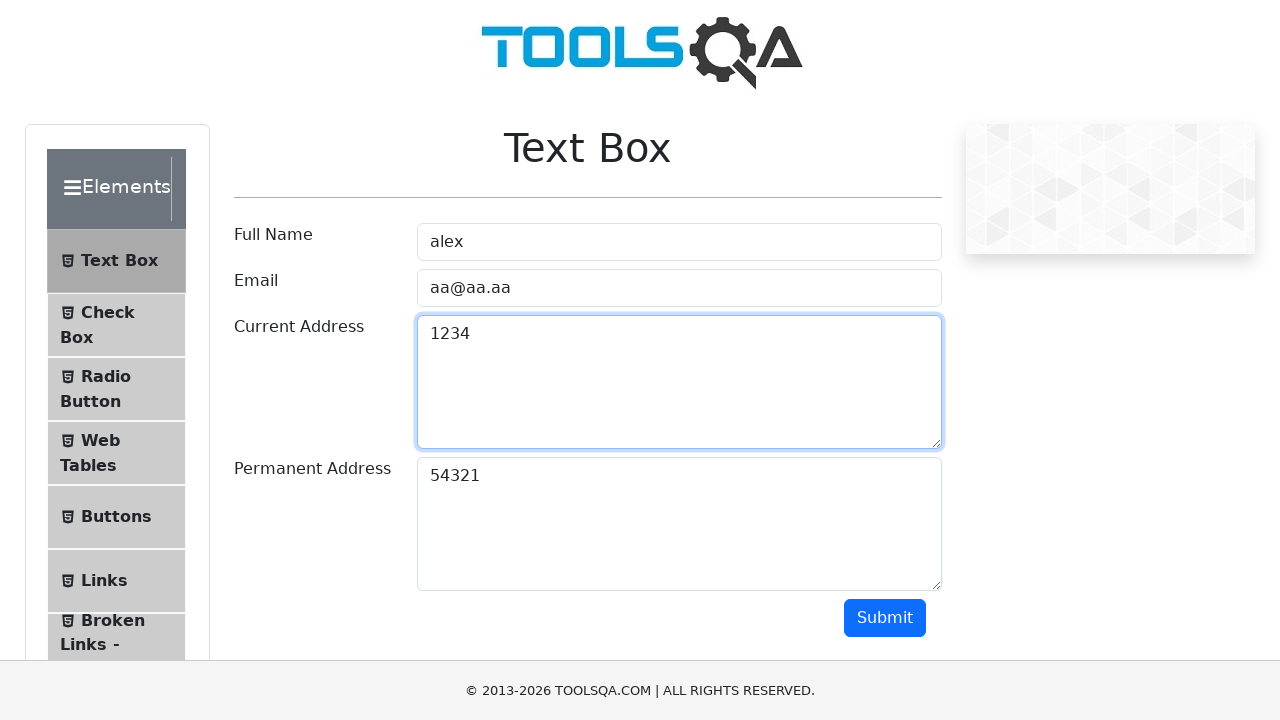

Clicked submit button to submit form at (885, 618) on #submit
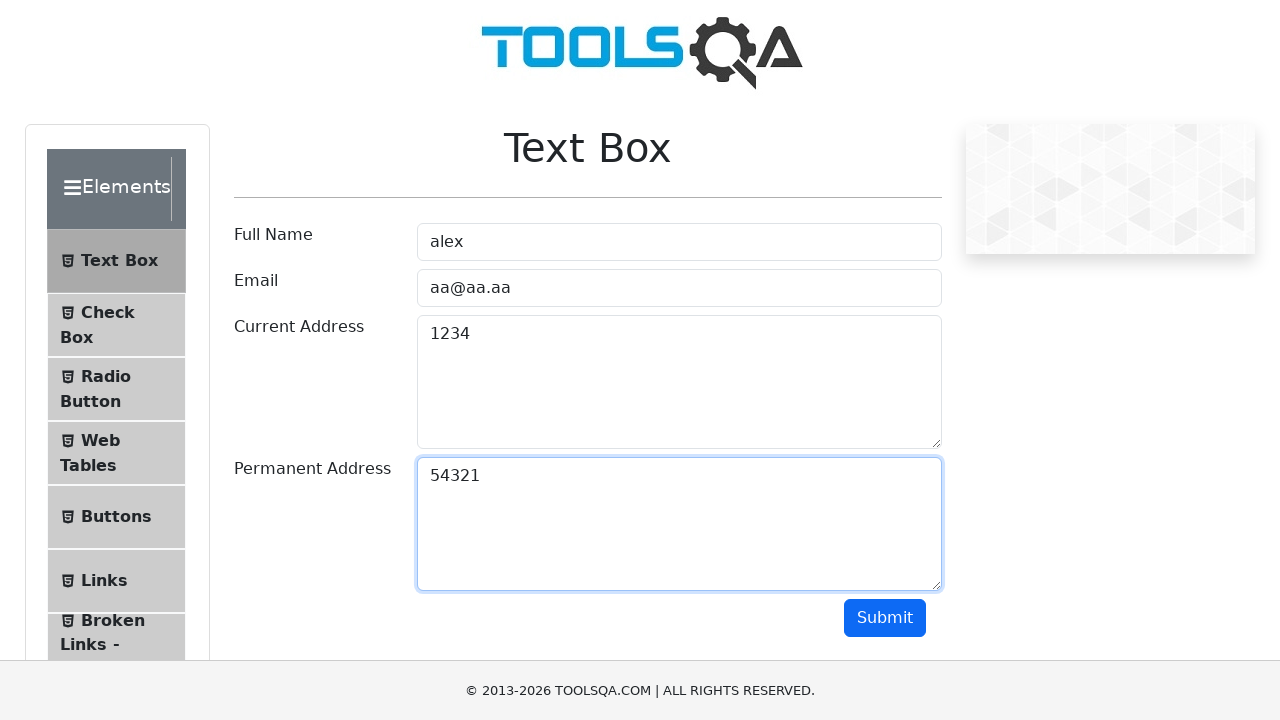

Verified name 'alex' appears in output
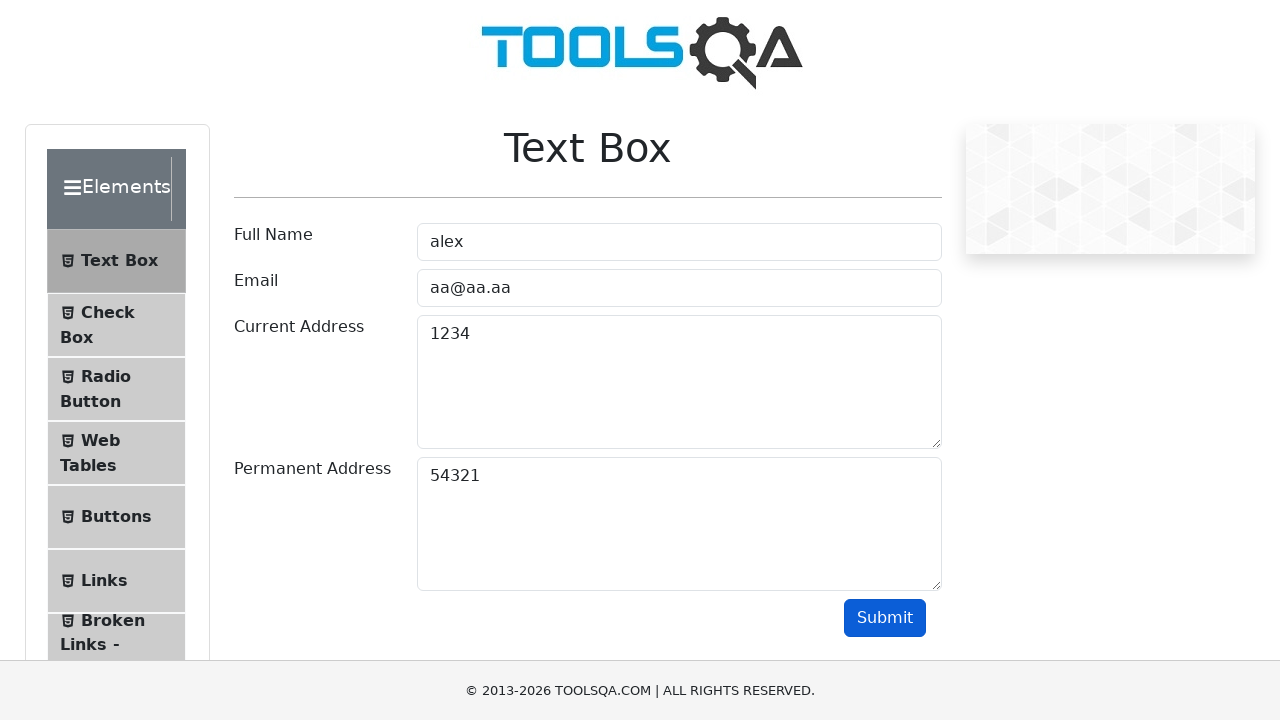

Verified email 'aa@aa.aa' appears in output
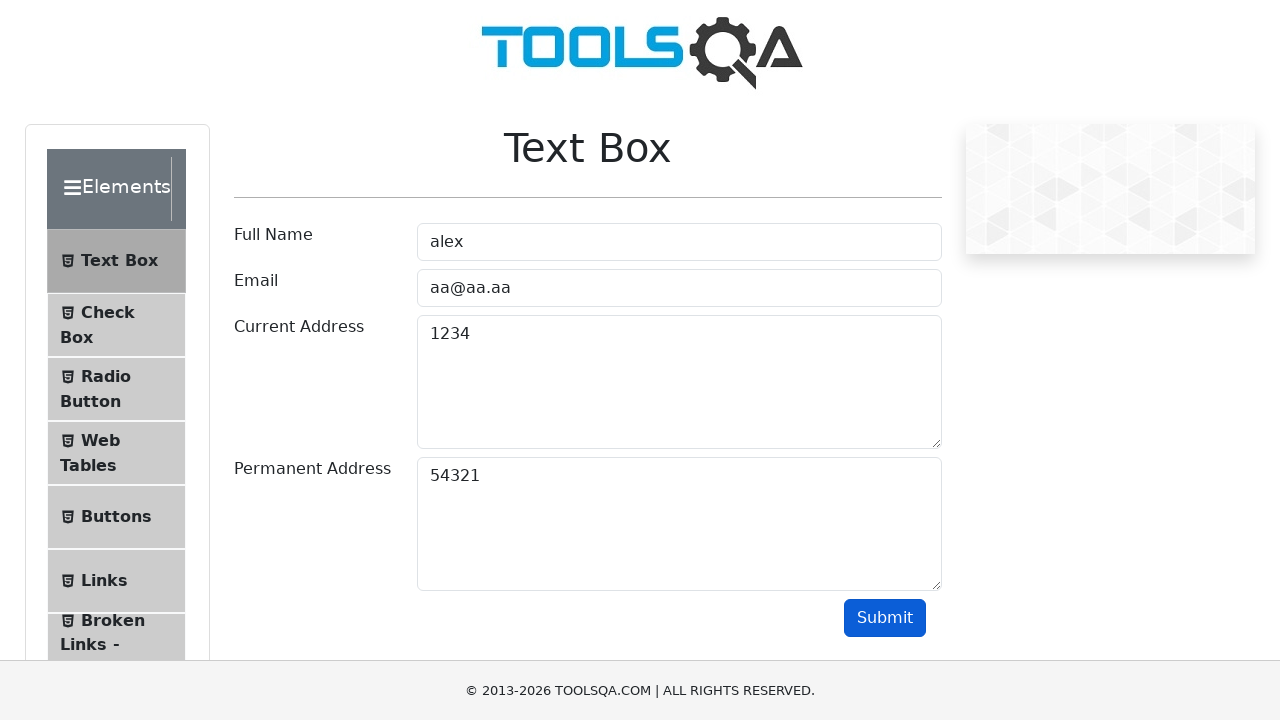

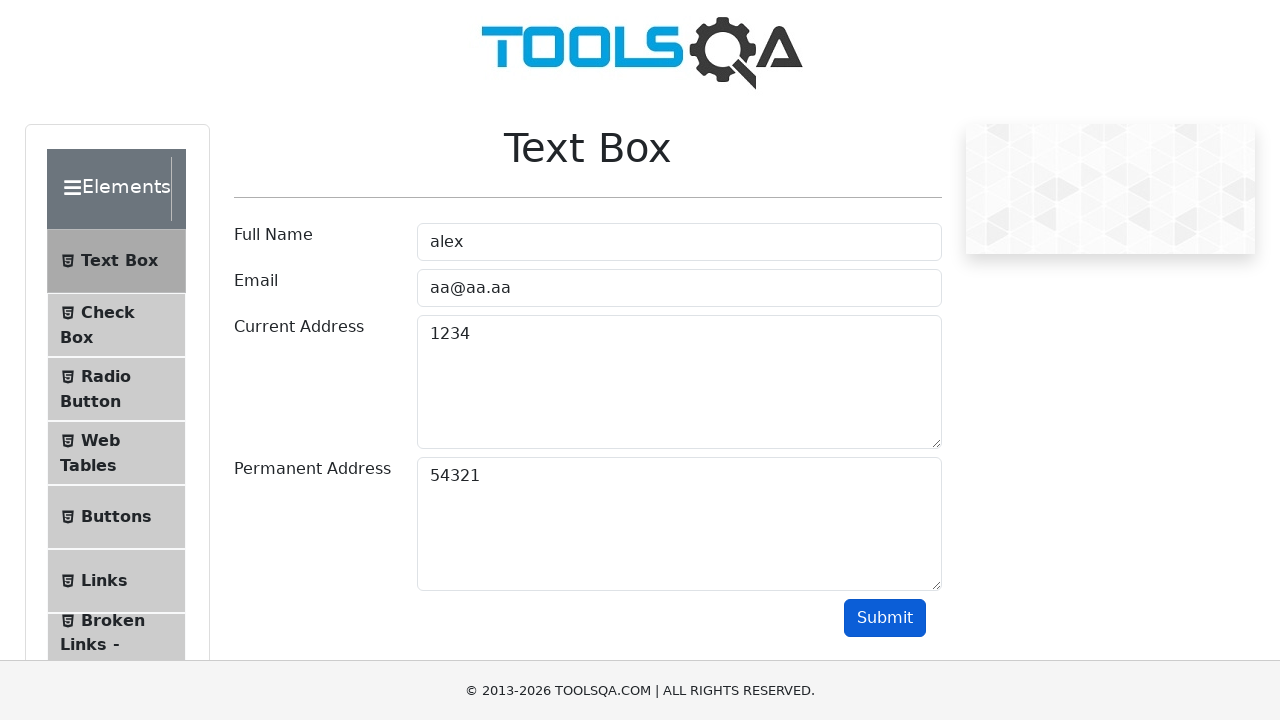